Tests the age form by entering name and age values and submitting to verify the response message

Starting URL: https://kristinek.github.io/site/examples/age

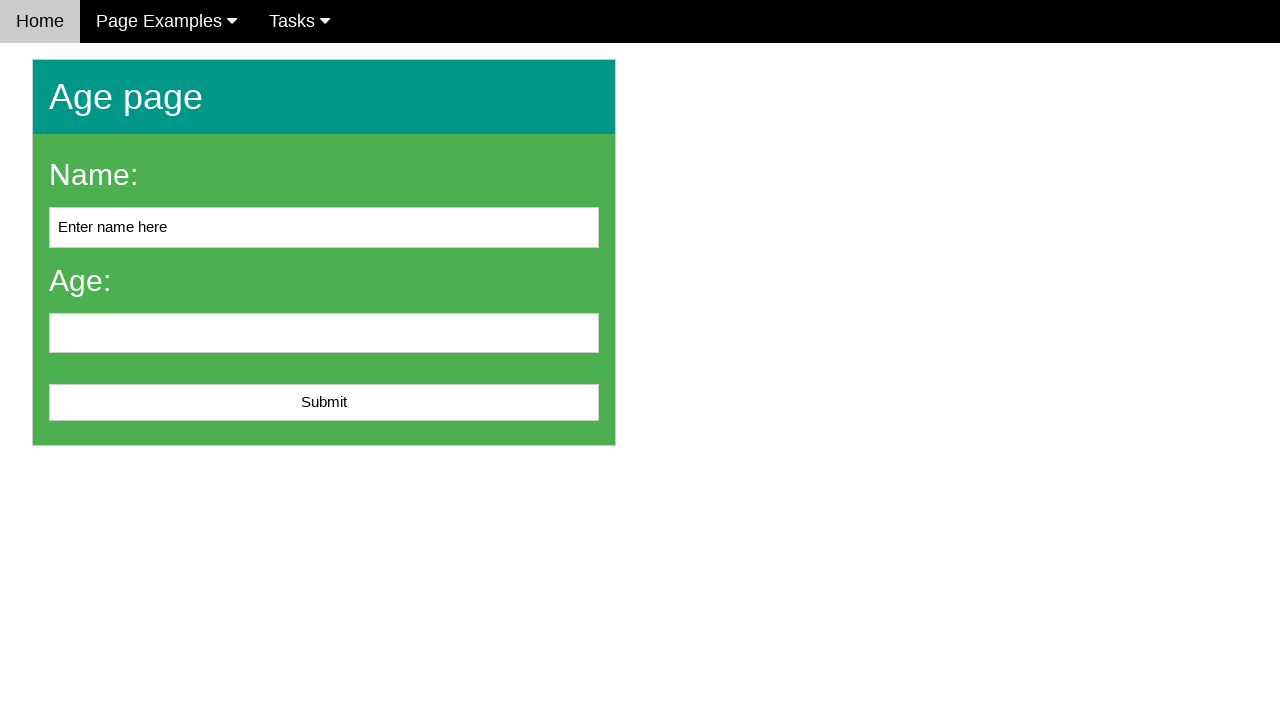

Cleared the name input field on #name
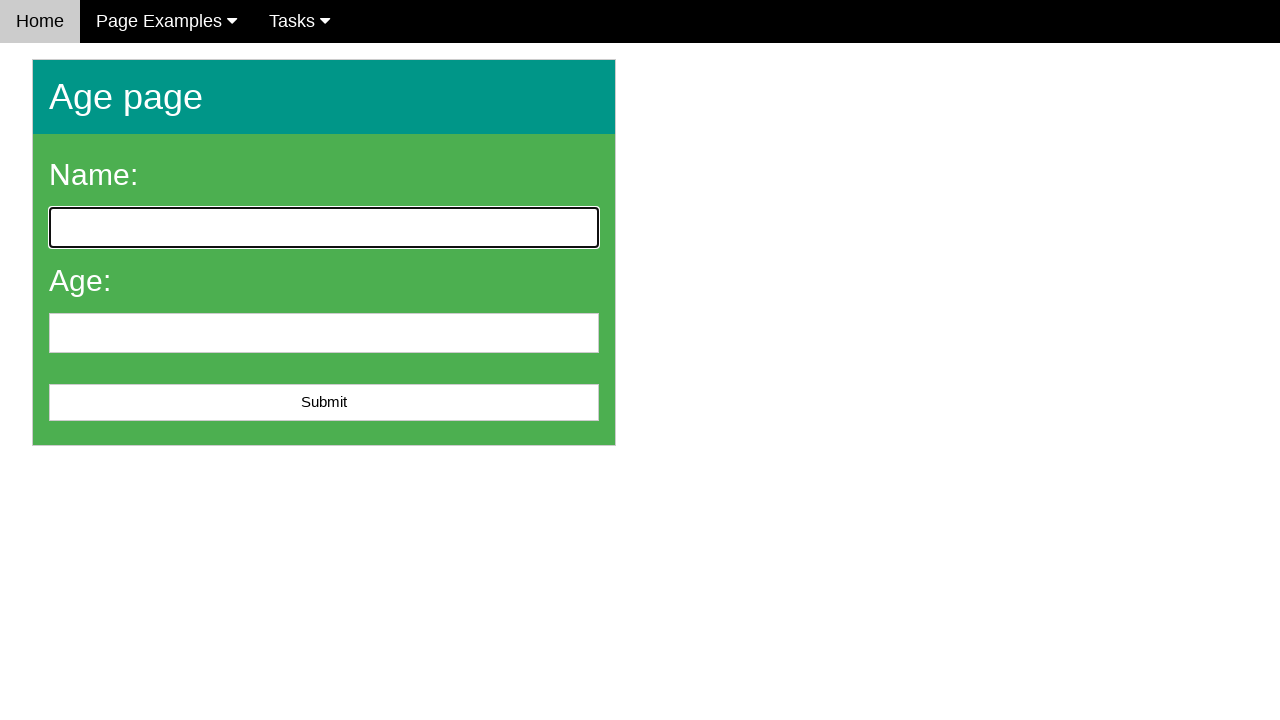

Filled name field with 'John Smith' on #name
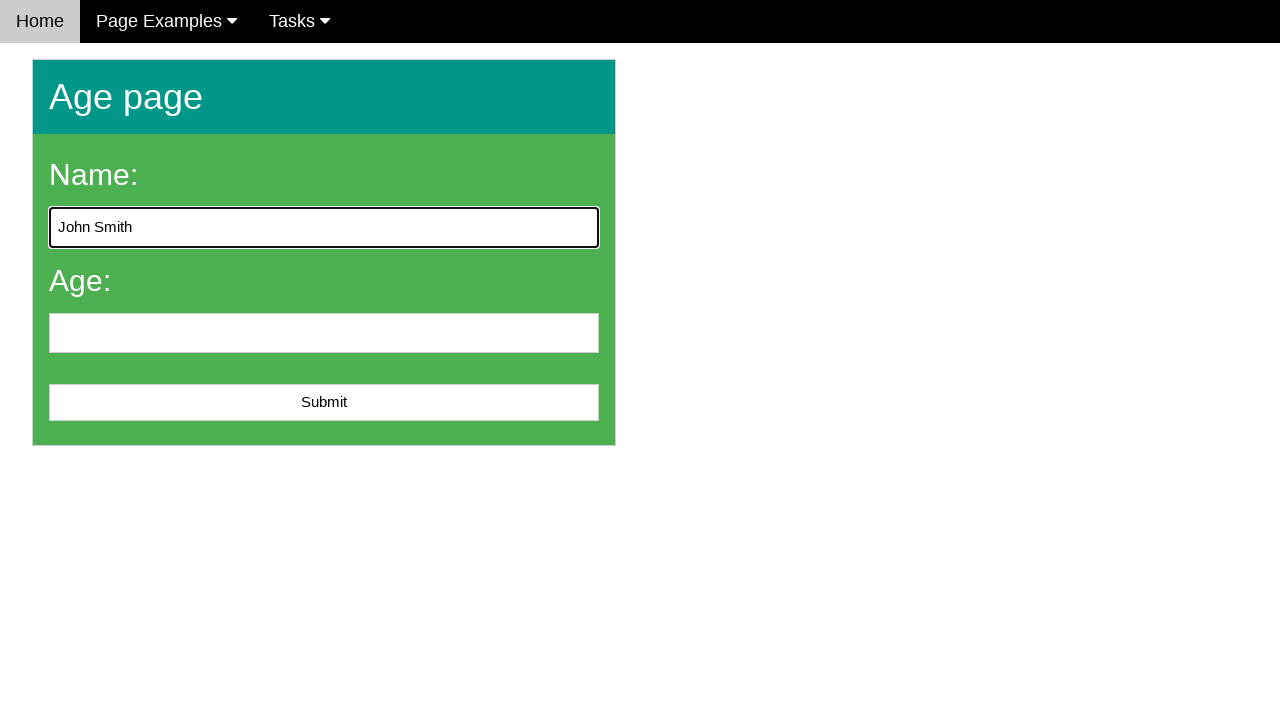

Filled age field with '25' on #age
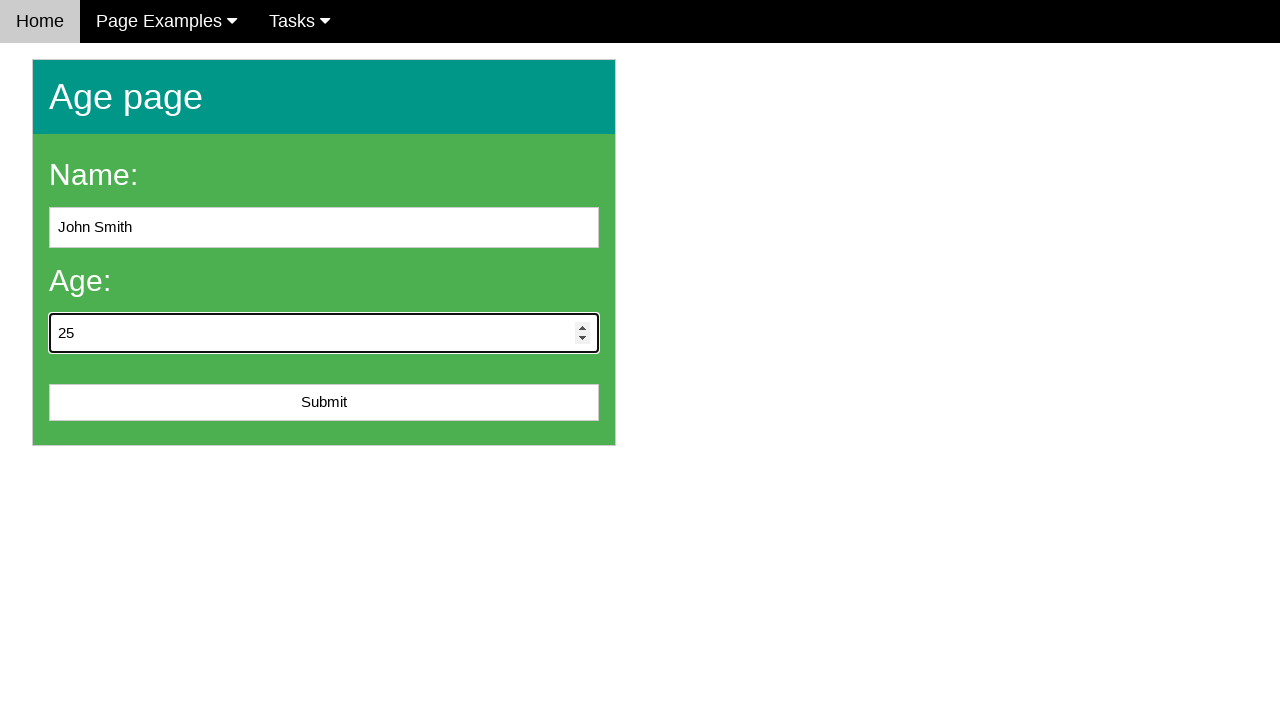

Clicked submit button to submit age form at (324, 403) on #submit
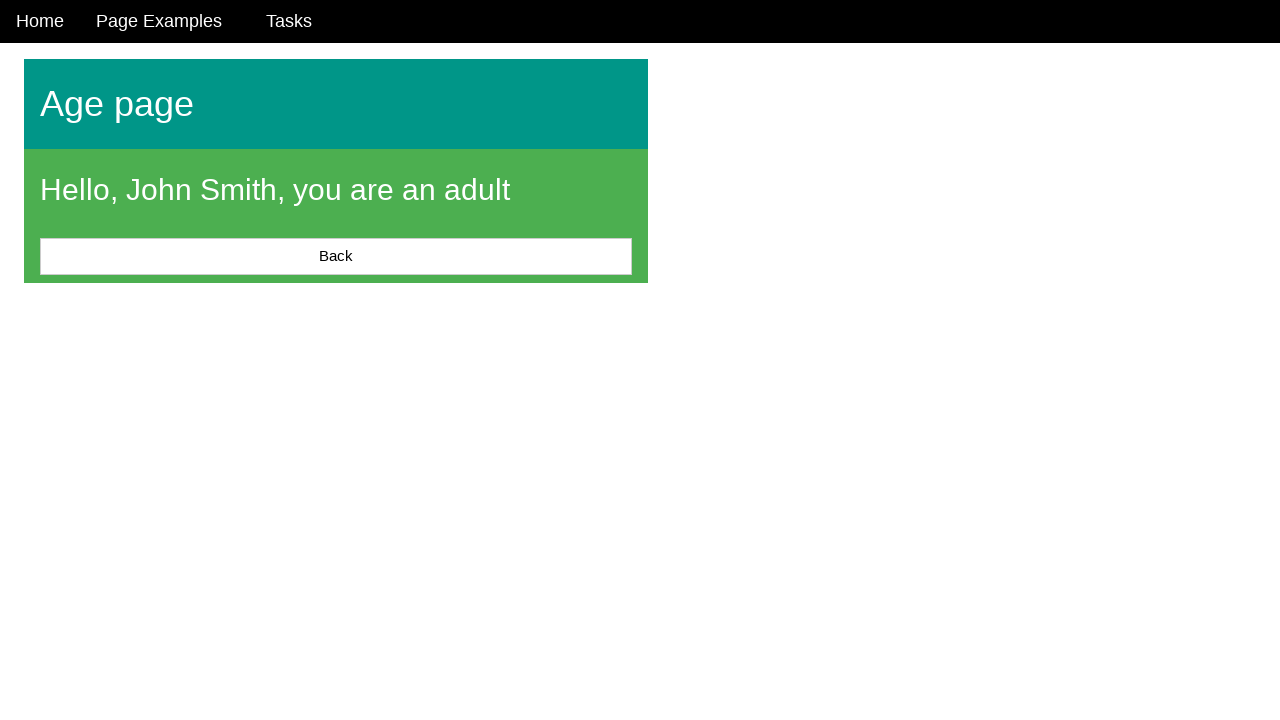

Response message element appeared
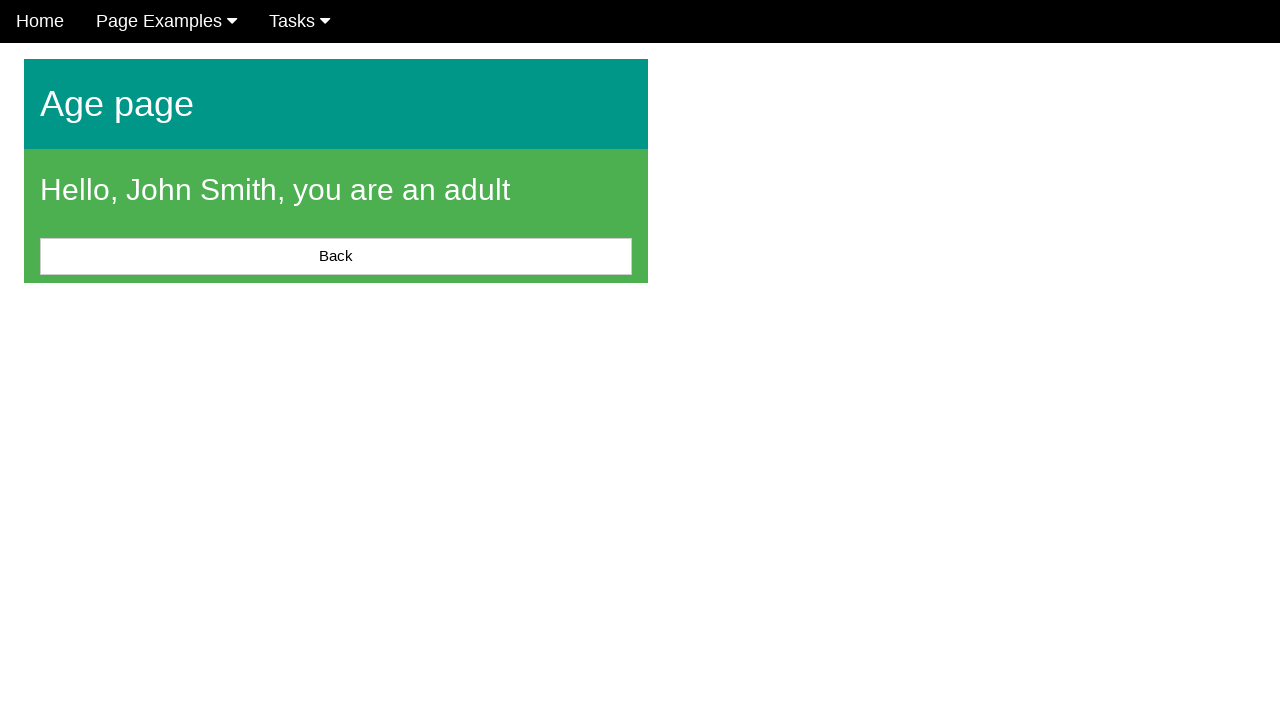

Located the message element
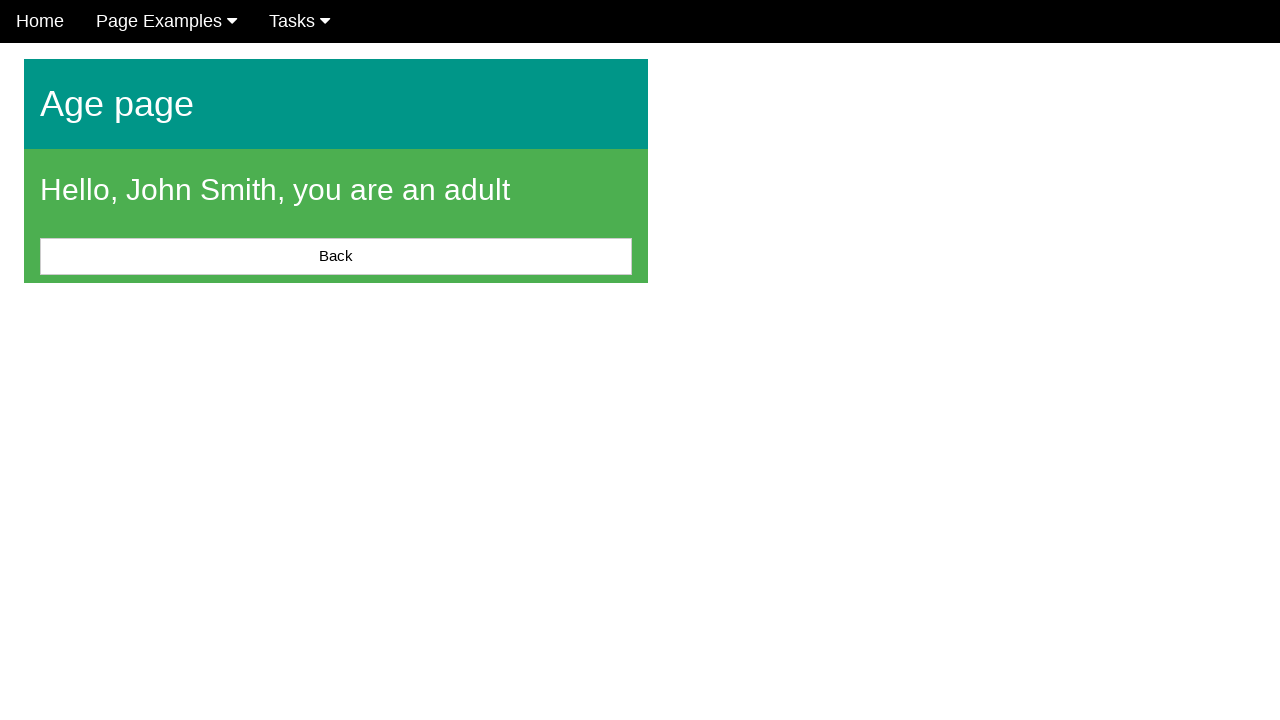

Verified that the message is visible
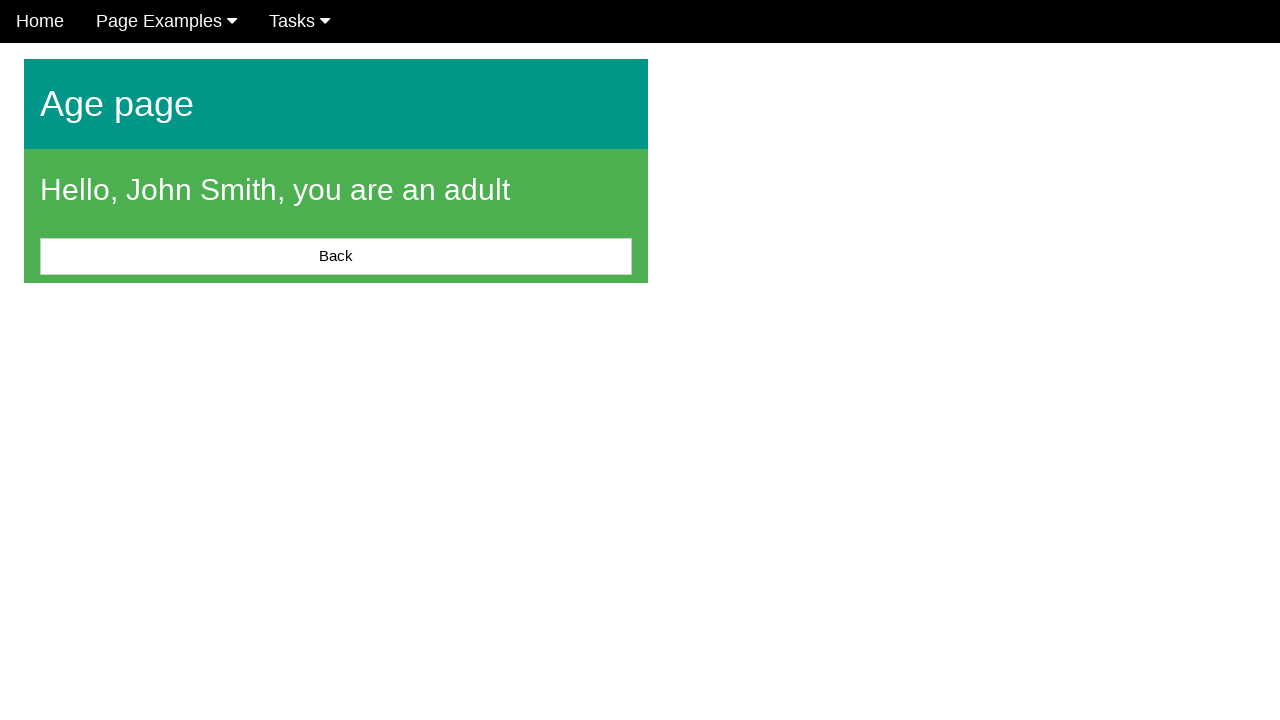

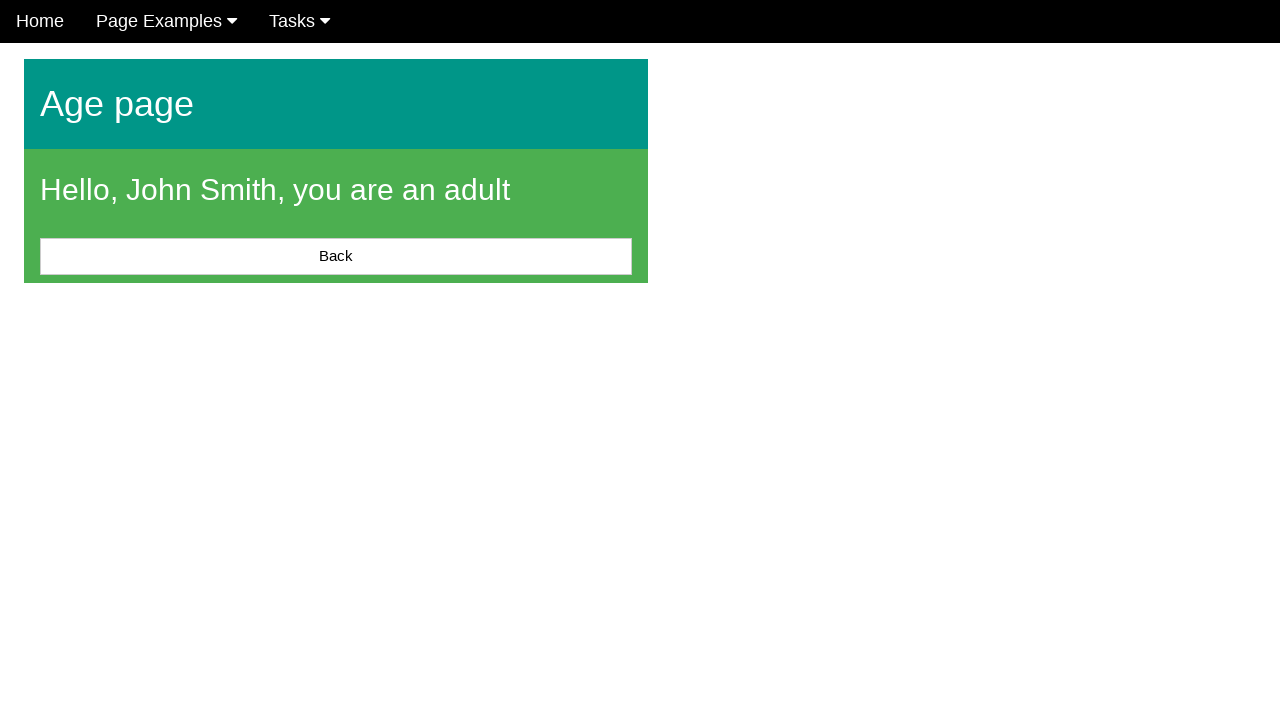